Tests browser back button navigation between filter views

Starting URL: https://demo.playwright.dev/todomvc

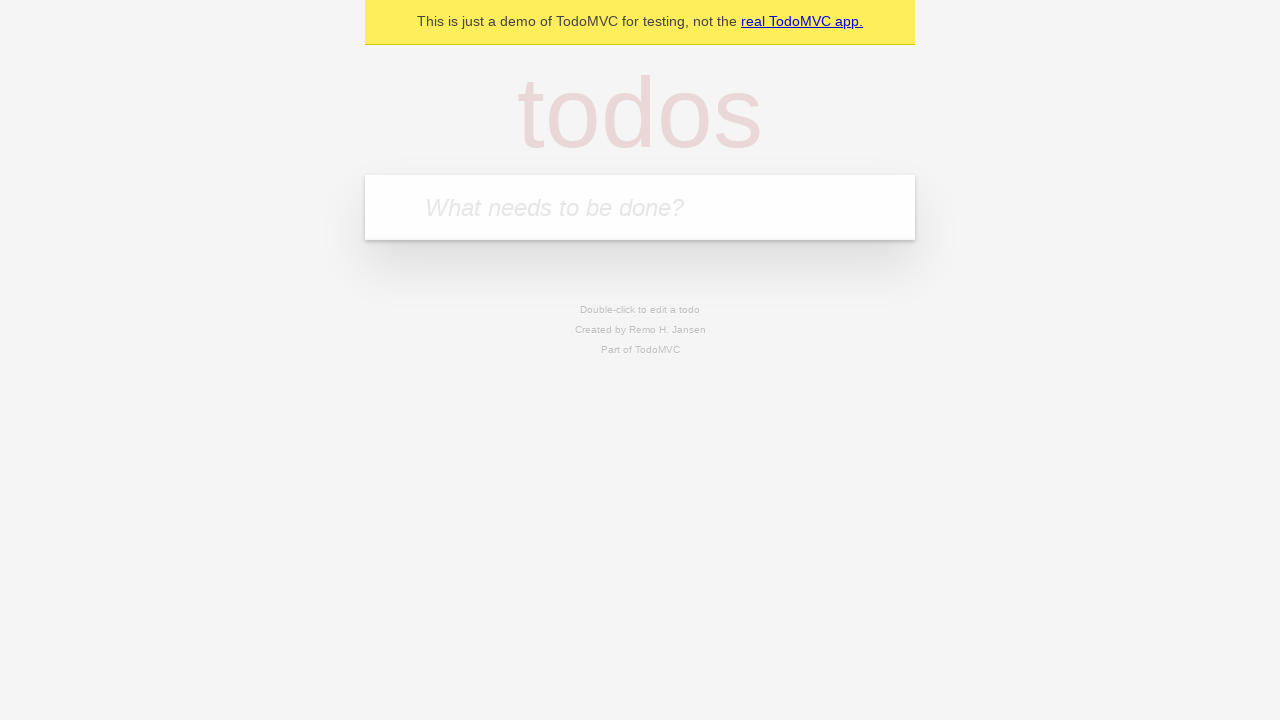

Filled todo input with 'buy some cheese' on internal:attr=[placeholder="What needs to be done?"i]
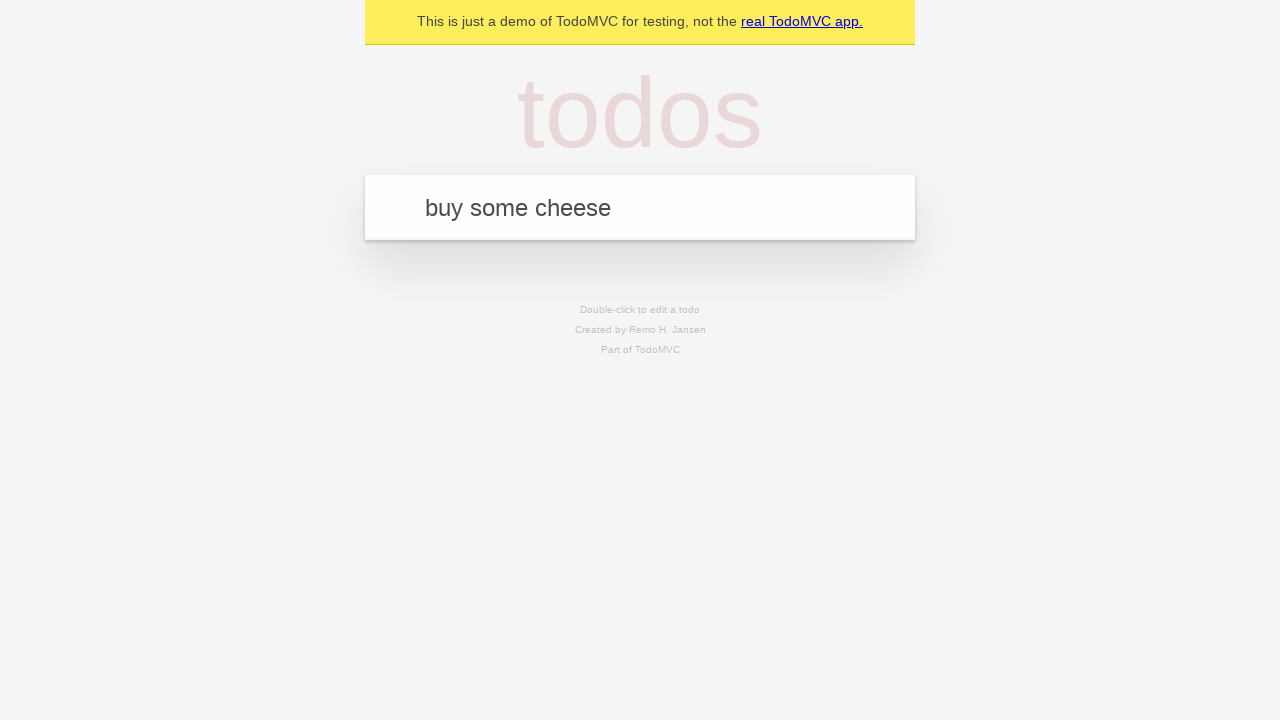

Pressed Enter to create first todo on internal:attr=[placeholder="What needs to be done?"i]
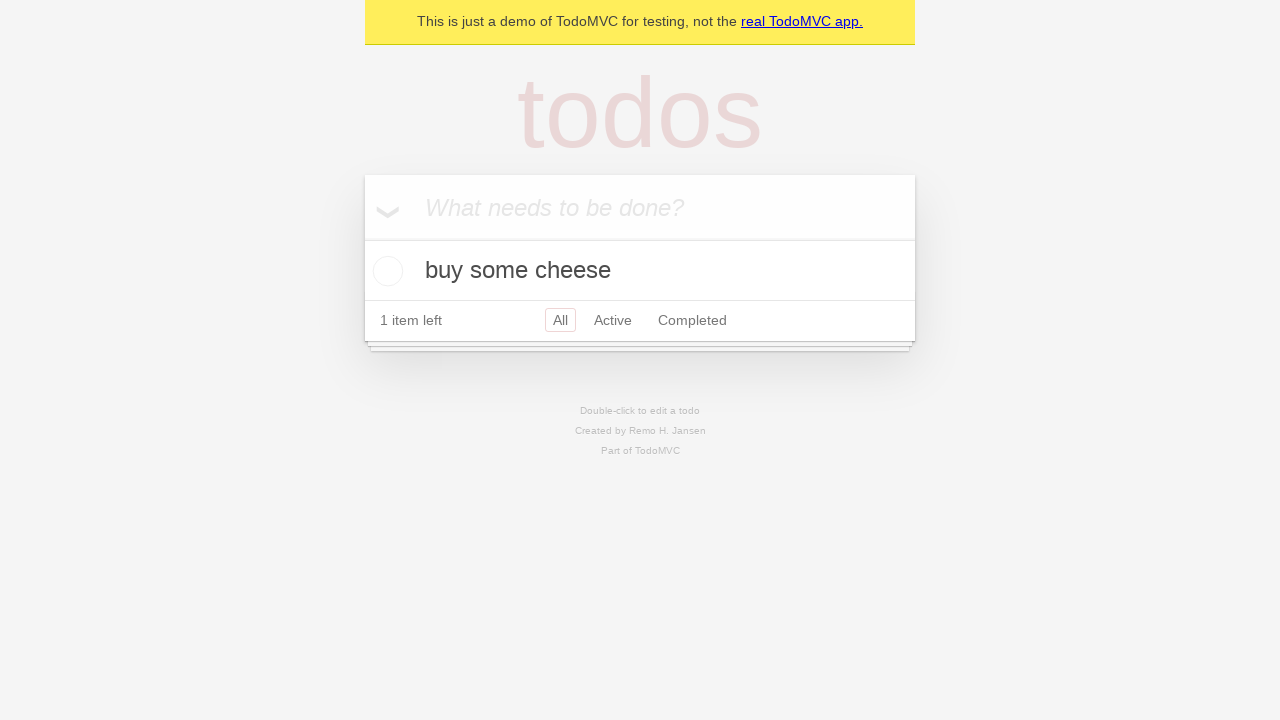

Filled todo input with 'feed the cat' on internal:attr=[placeholder="What needs to be done?"i]
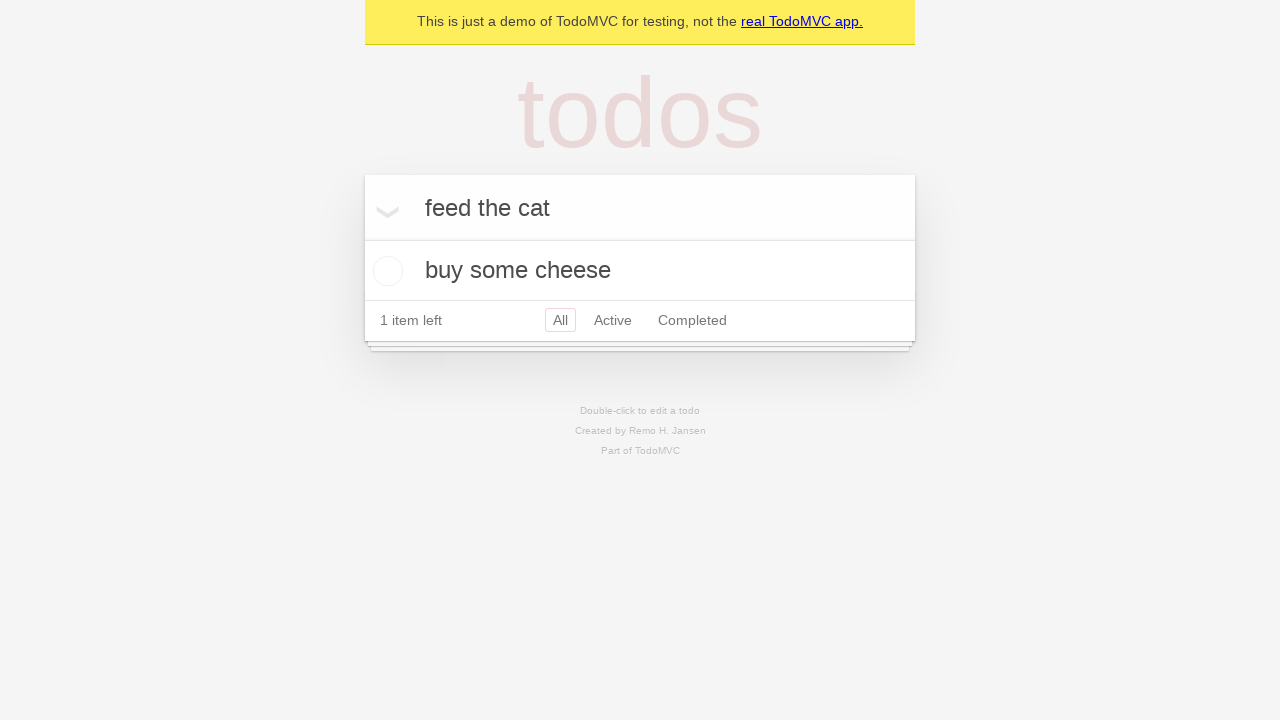

Pressed Enter to create second todo on internal:attr=[placeholder="What needs to be done?"i]
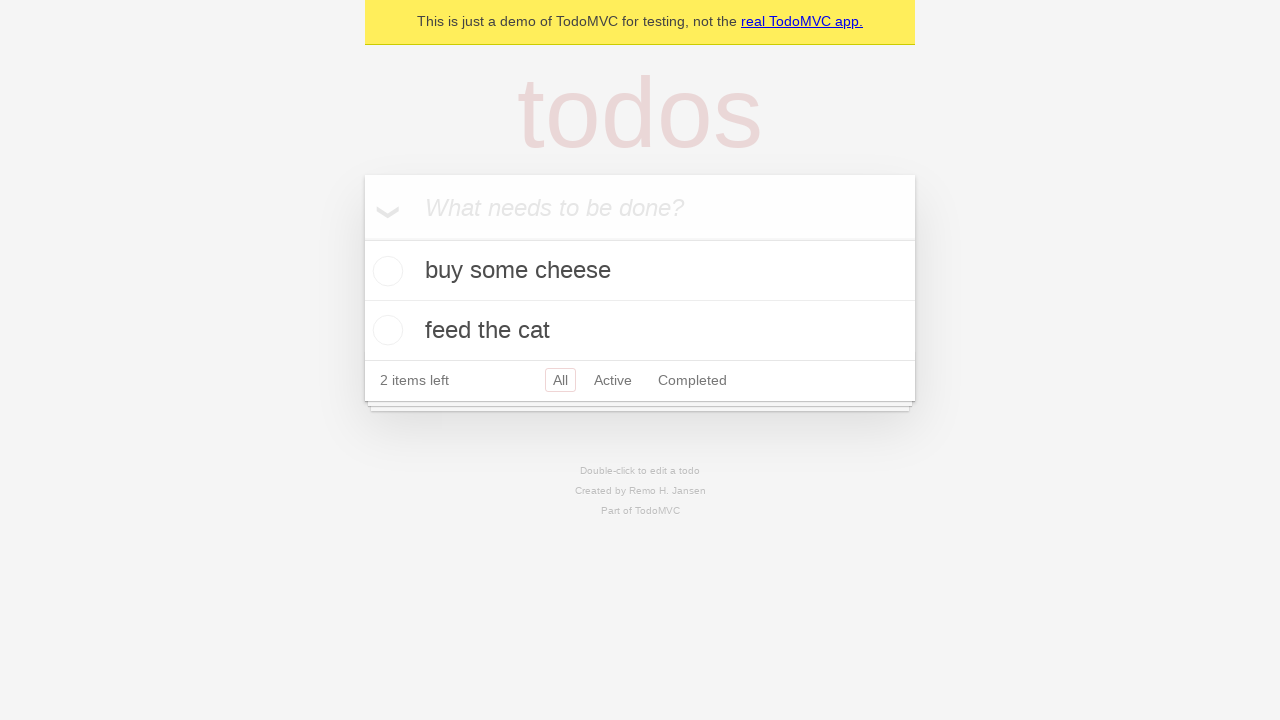

Filled todo input with 'book a doctors appointment' on internal:attr=[placeholder="What needs to be done?"i]
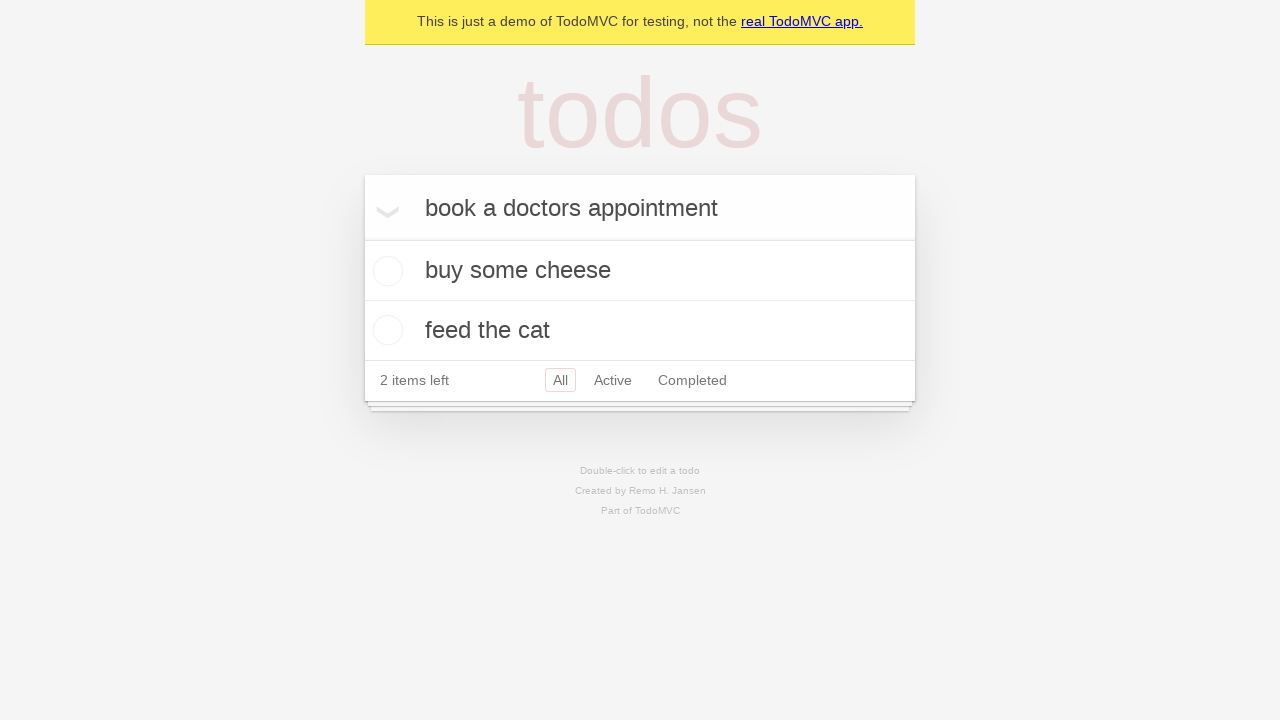

Pressed Enter to create third todo on internal:attr=[placeholder="What needs to be done?"i]
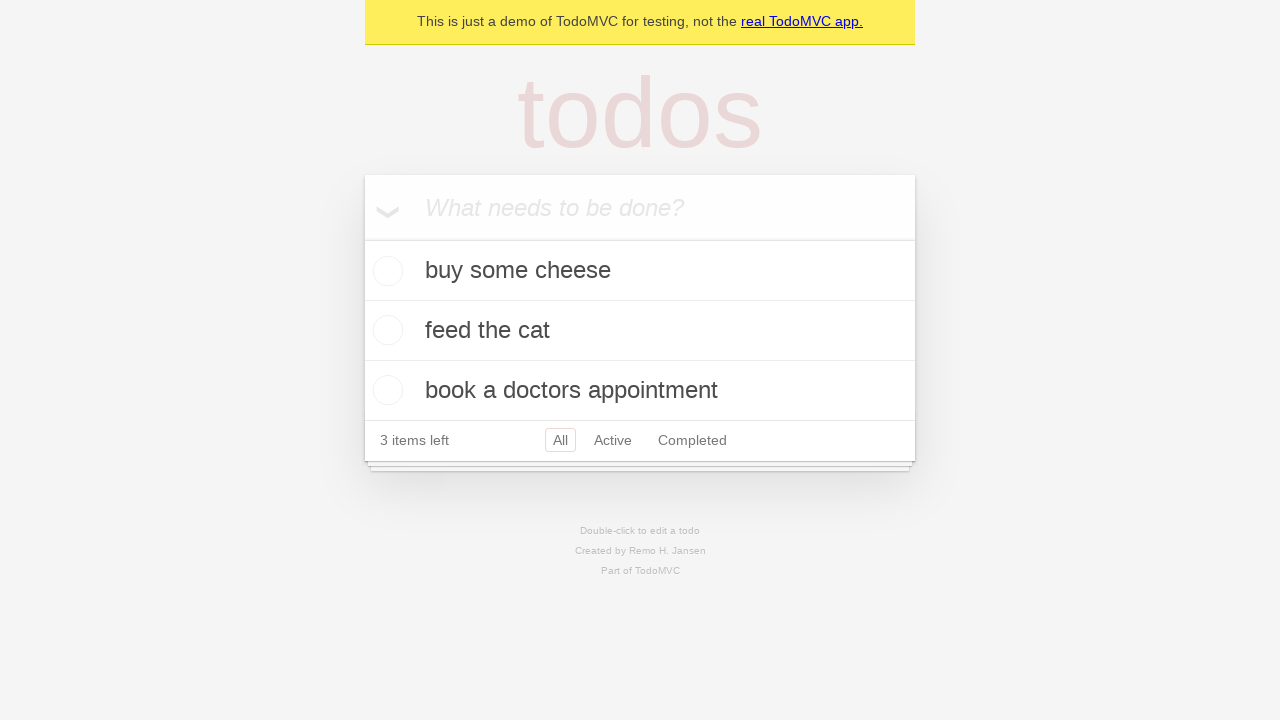

Checked the second todo item at (385, 330) on internal:testid=[data-testid="todo-item"s] >> nth=1 >> internal:role=checkbox
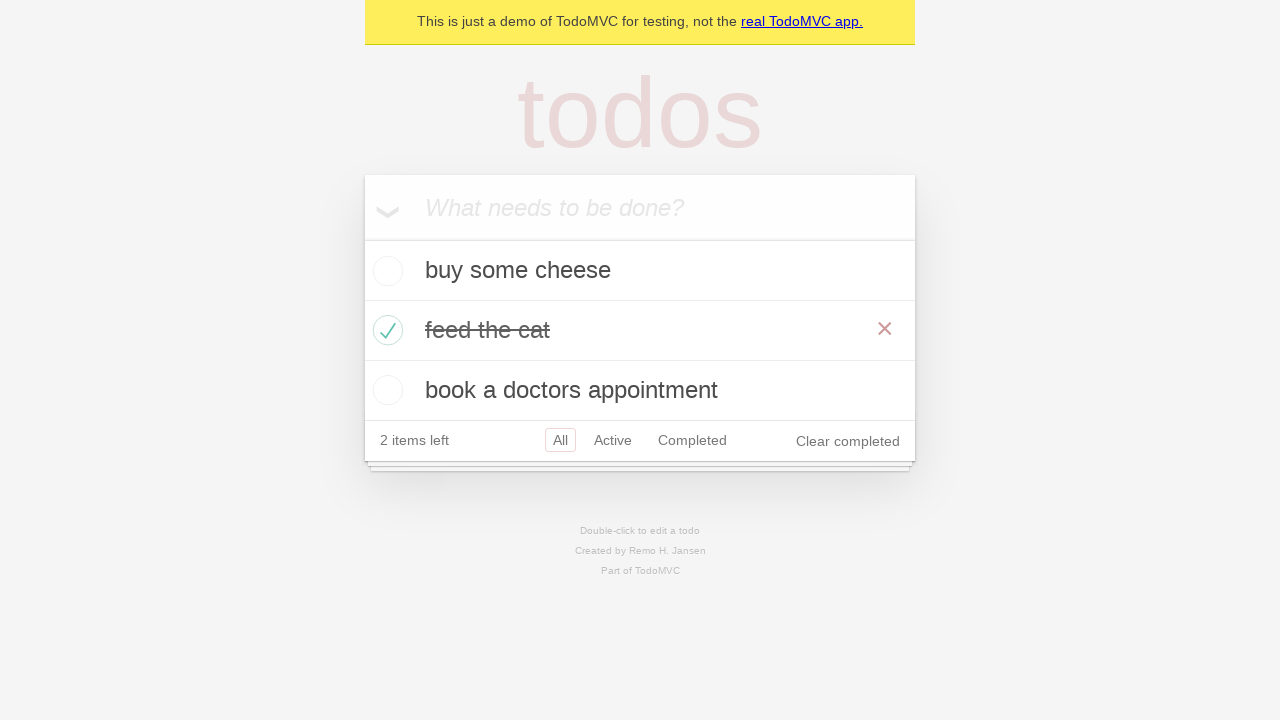

Clicked 'All' filter link at (560, 440) on internal:role=link[name="All"i]
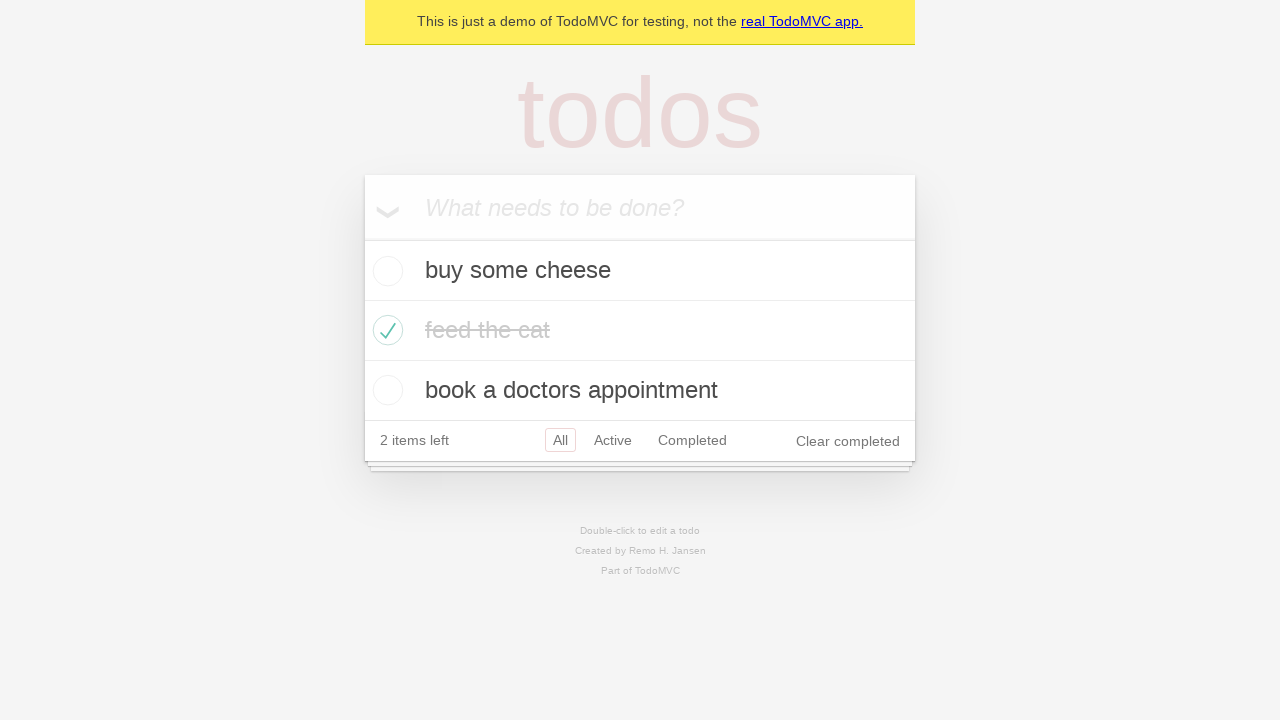

Clicked 'Active' filter link at (613, 440) on internal:role=link[name="Active"i]
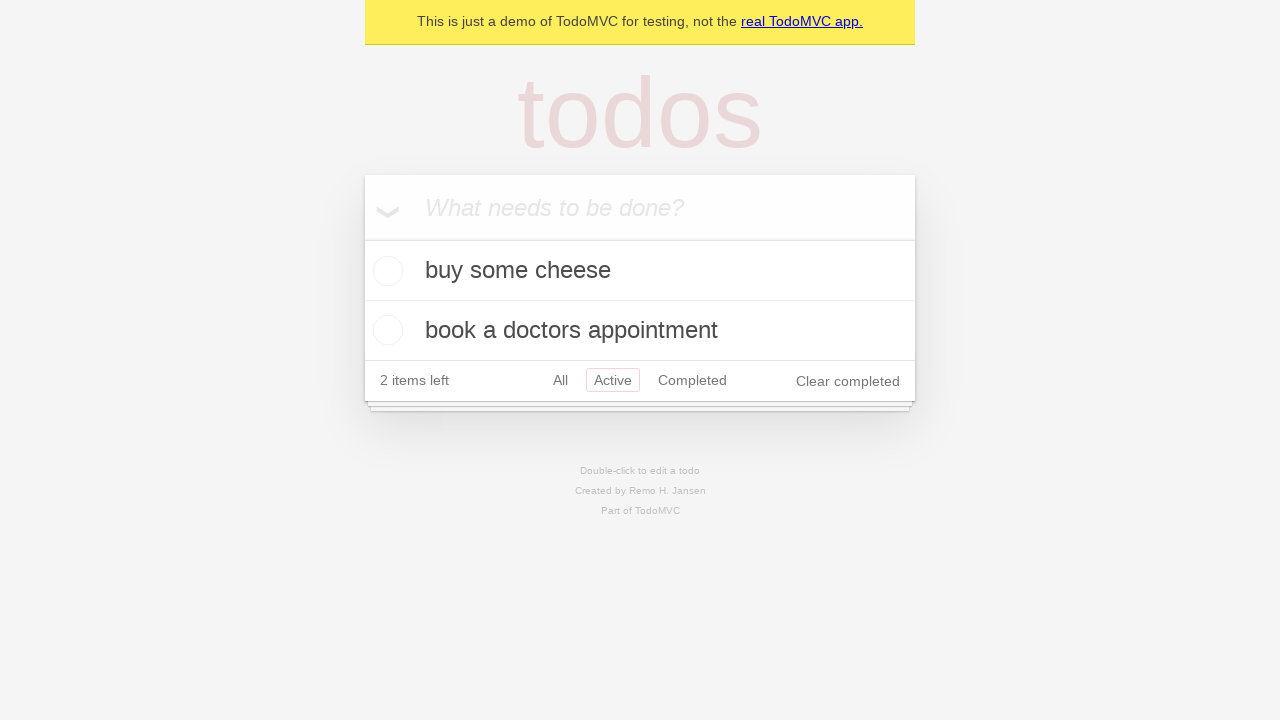

Clicked 'Completed' filter link at (692, 380) on internal:role=link[name="Completed"i]
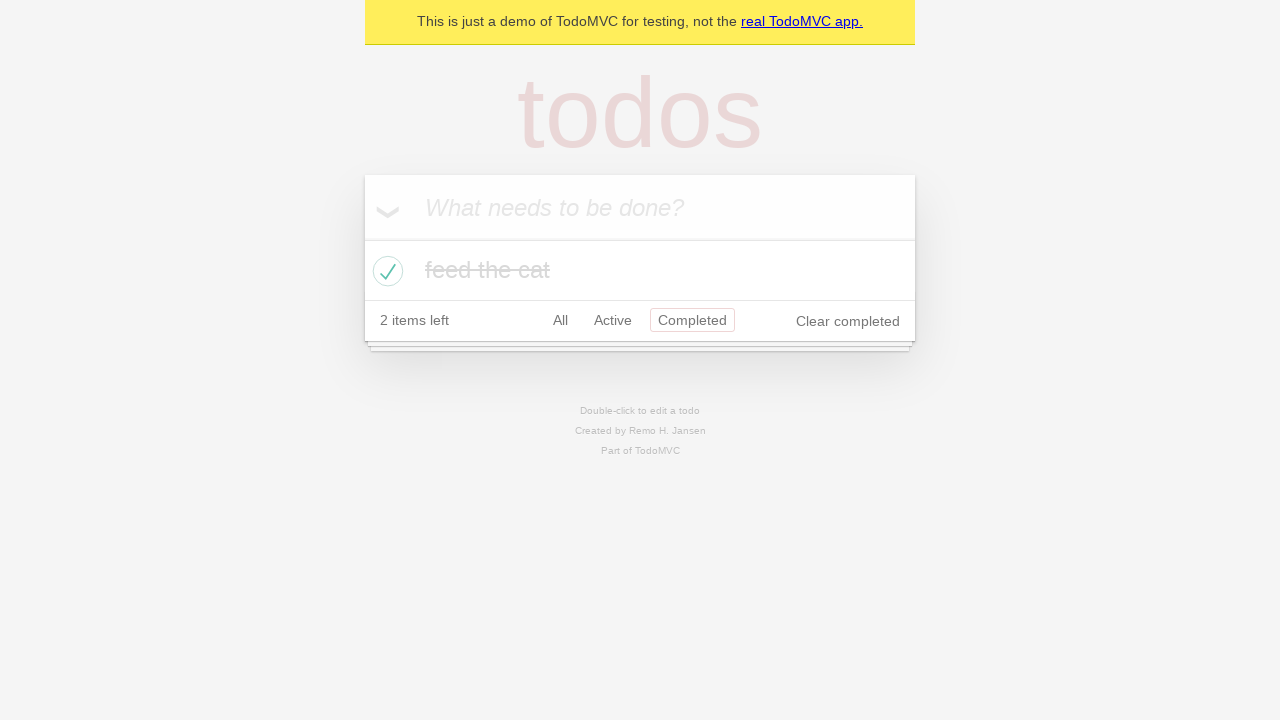

Navigated back to 'Active' filter view
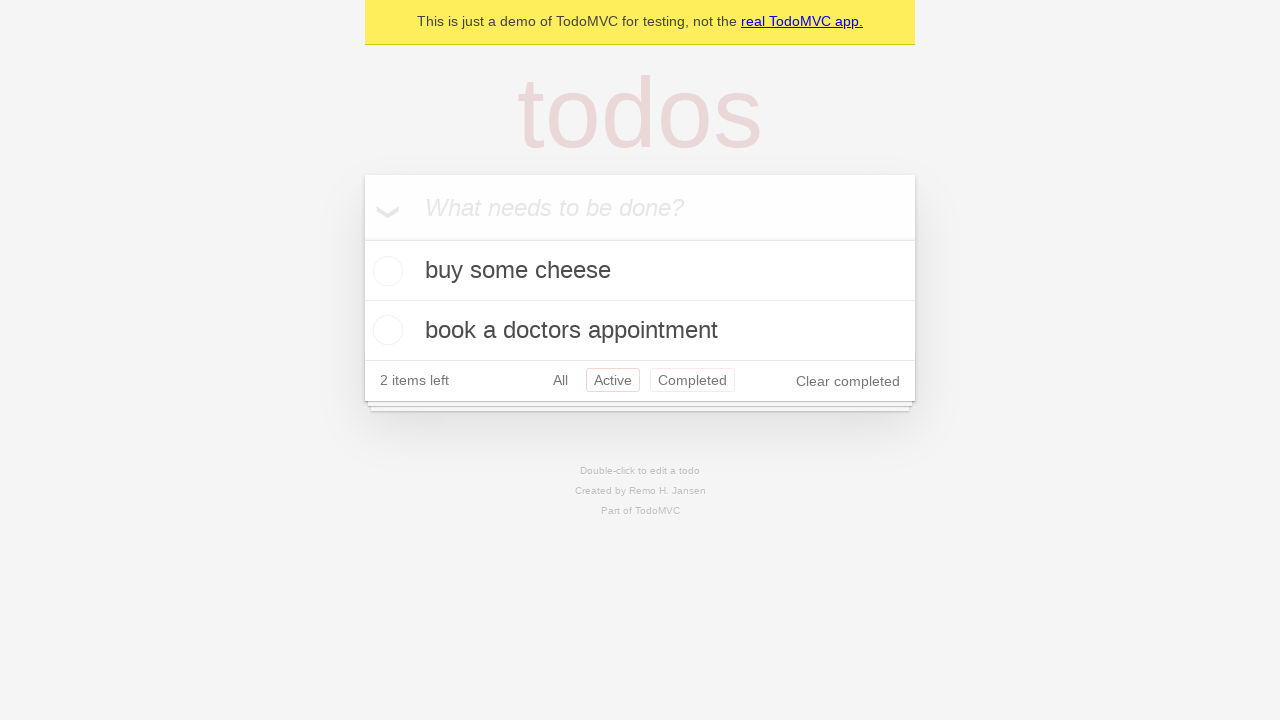

Navigated back to 'All' filter view
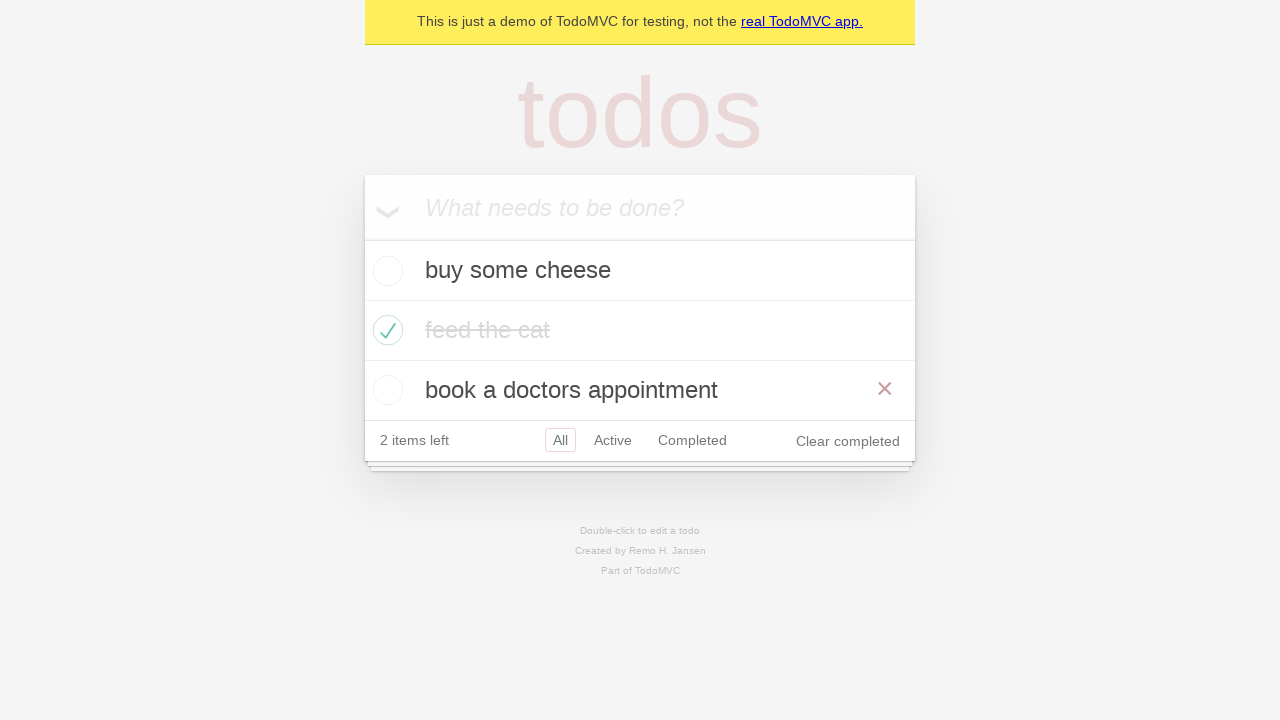

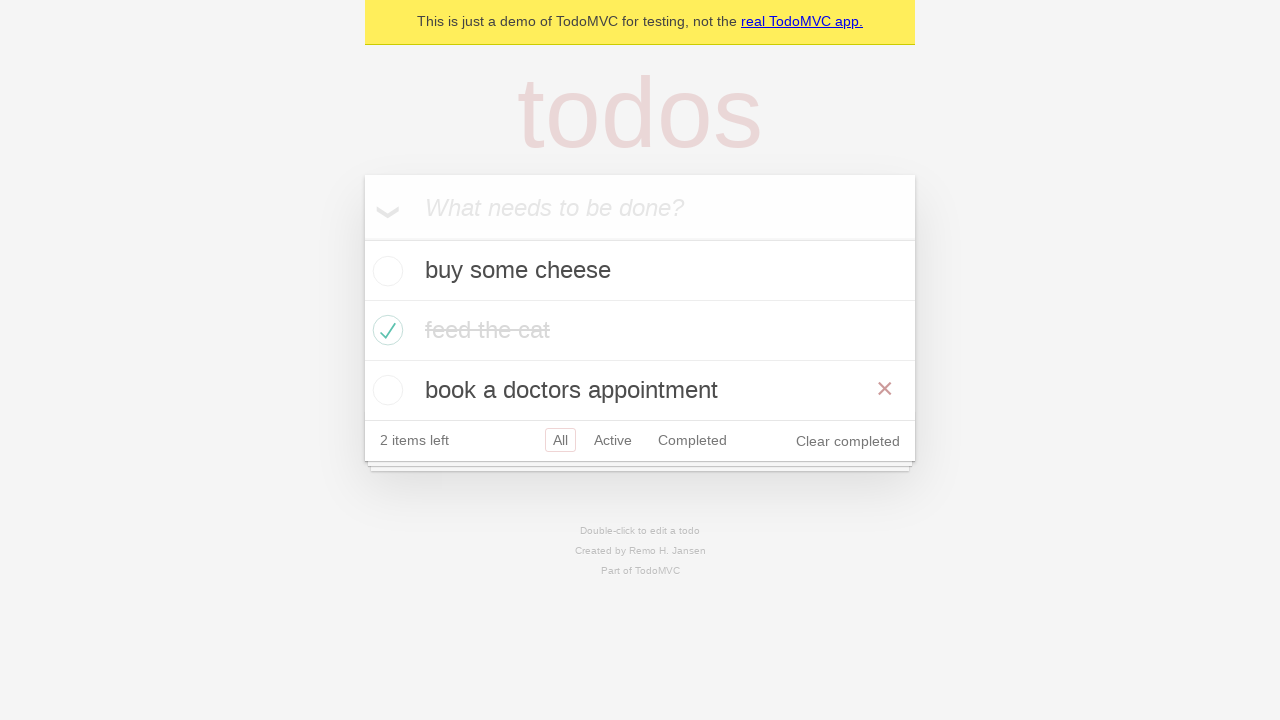